Clicks on the Business Banking menu tab from the main navigation.

Starting URL: https://www.co-opbank.co.ke/

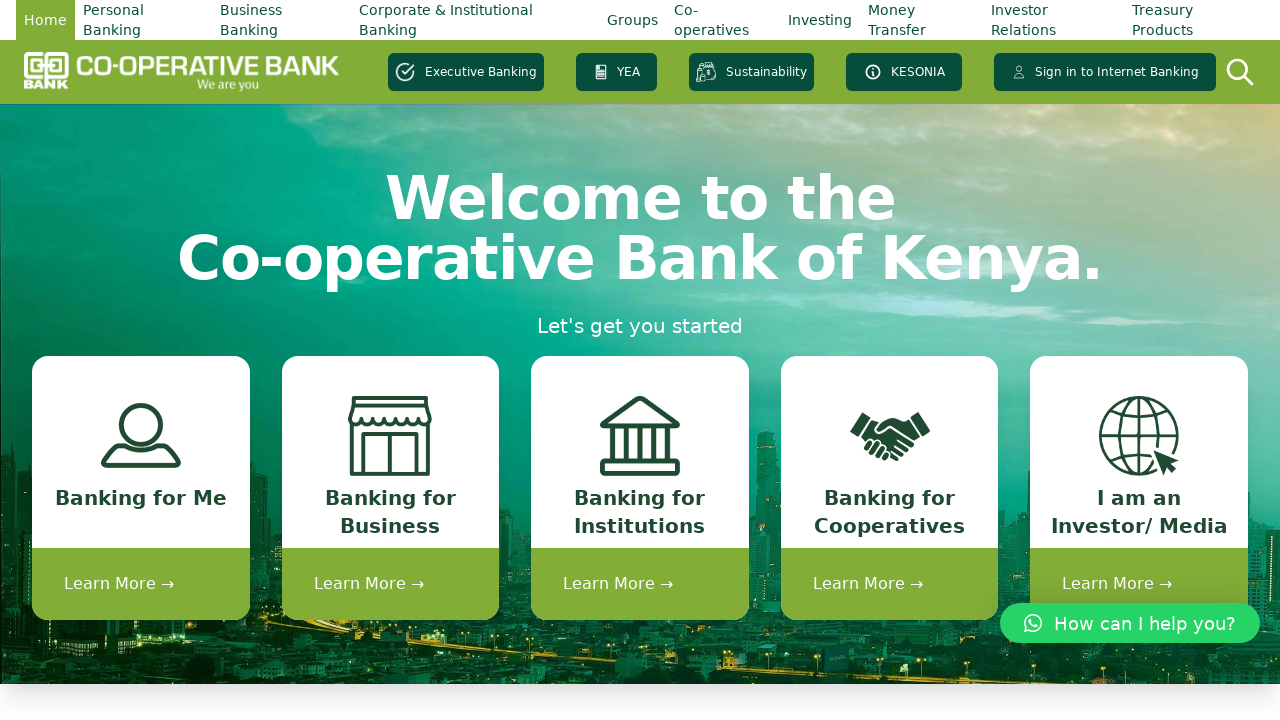

Clicked on Business Banking menu tab from main navigation at (281, 20) on xpath=//*[@id='menu-item-756']/a
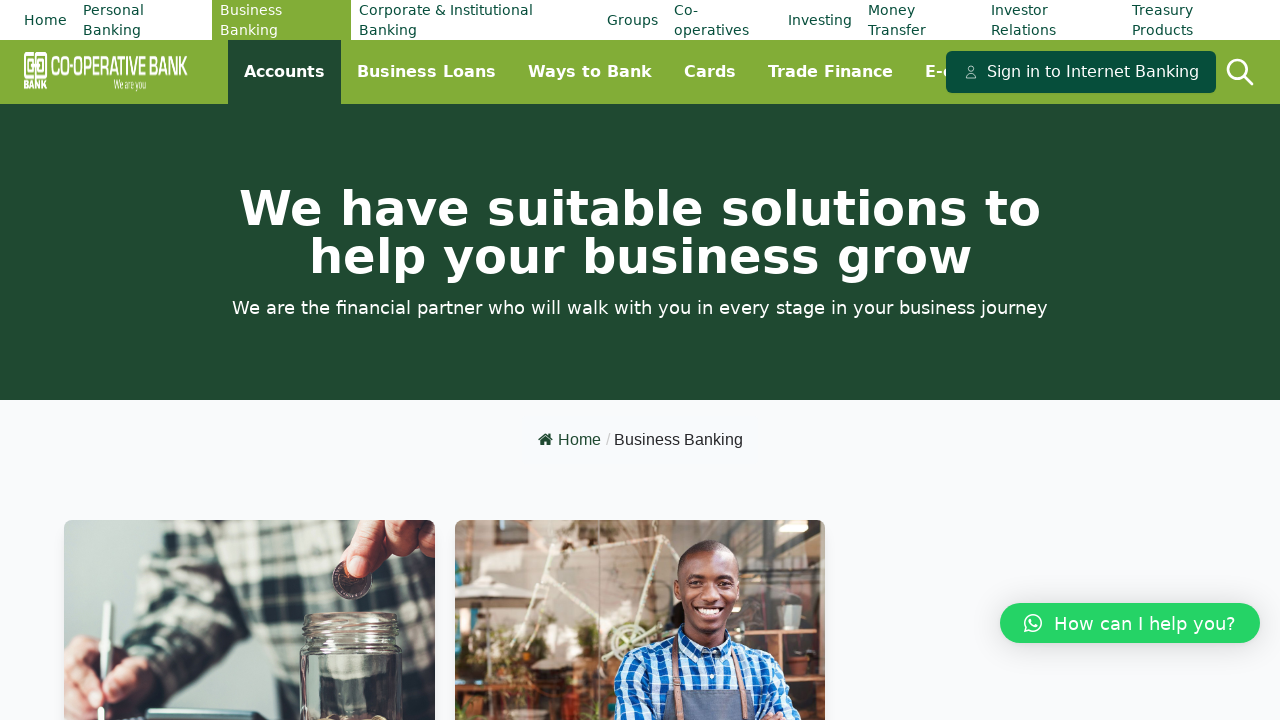

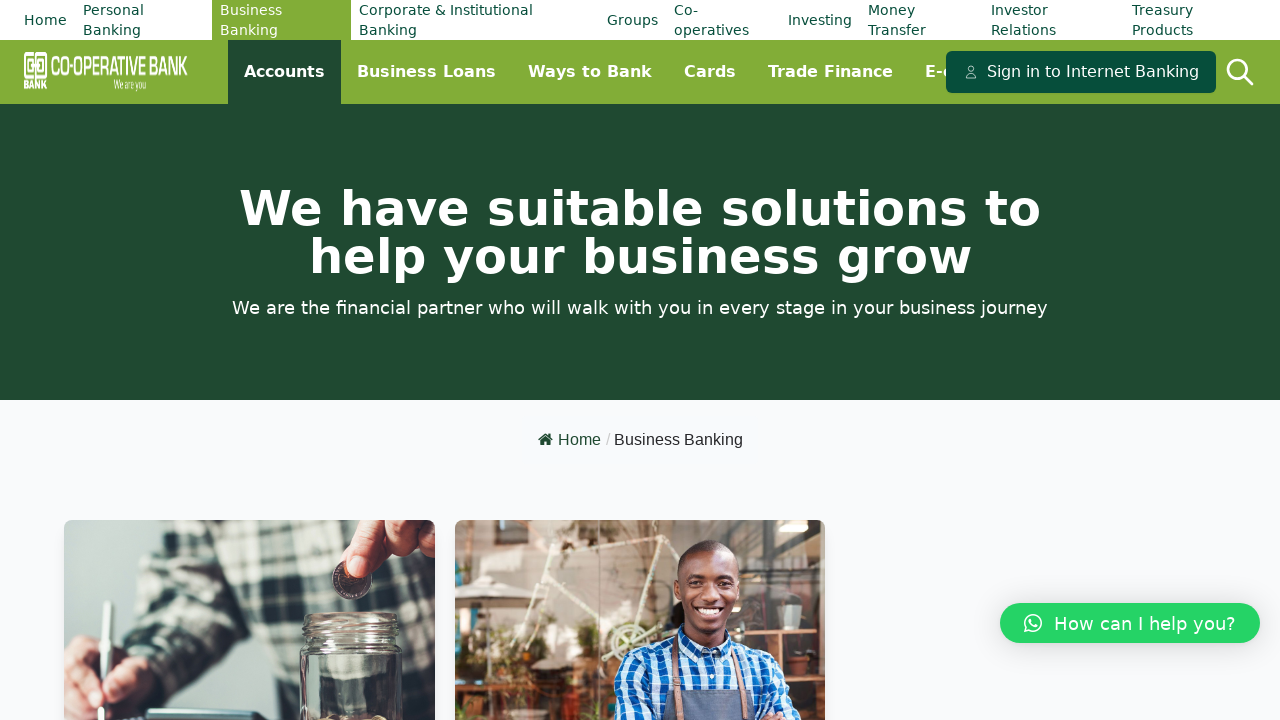